Tests the add to cart functionality on demoblaze.com by clicking on a Samsung mobile product, adding it to cart, accepting the confirmation alert, and navigating to the cart page.

Starting URL: https://demoblaze.com/

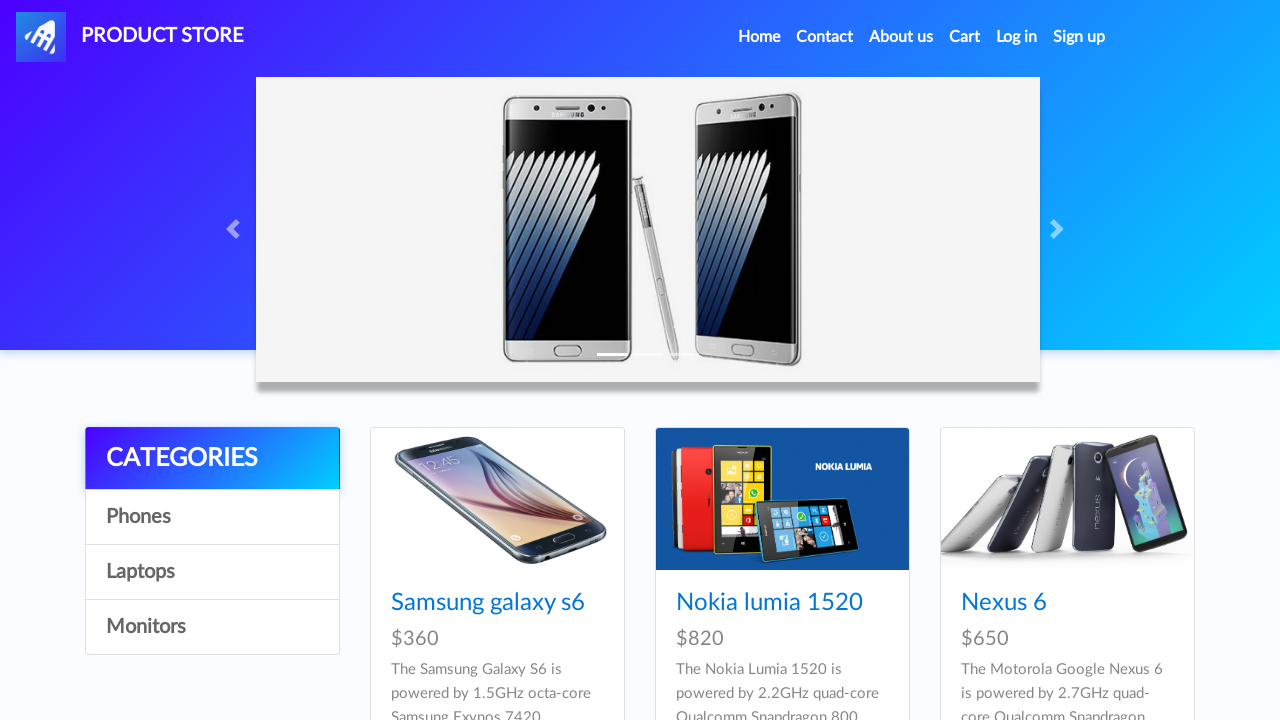

Clicked on Samsung mobile product at (488, 603) on xpath=//*[@id='tbodyid']/div[1]/div/div/h4/a
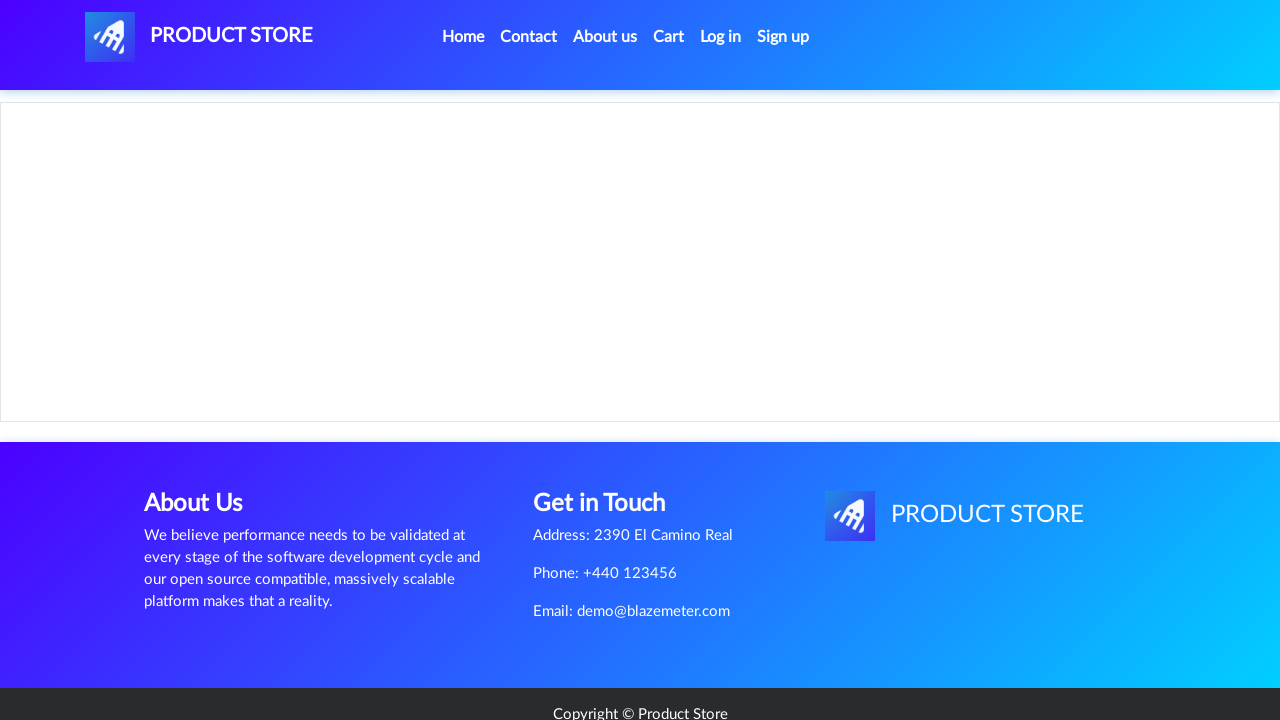

Product page loaded
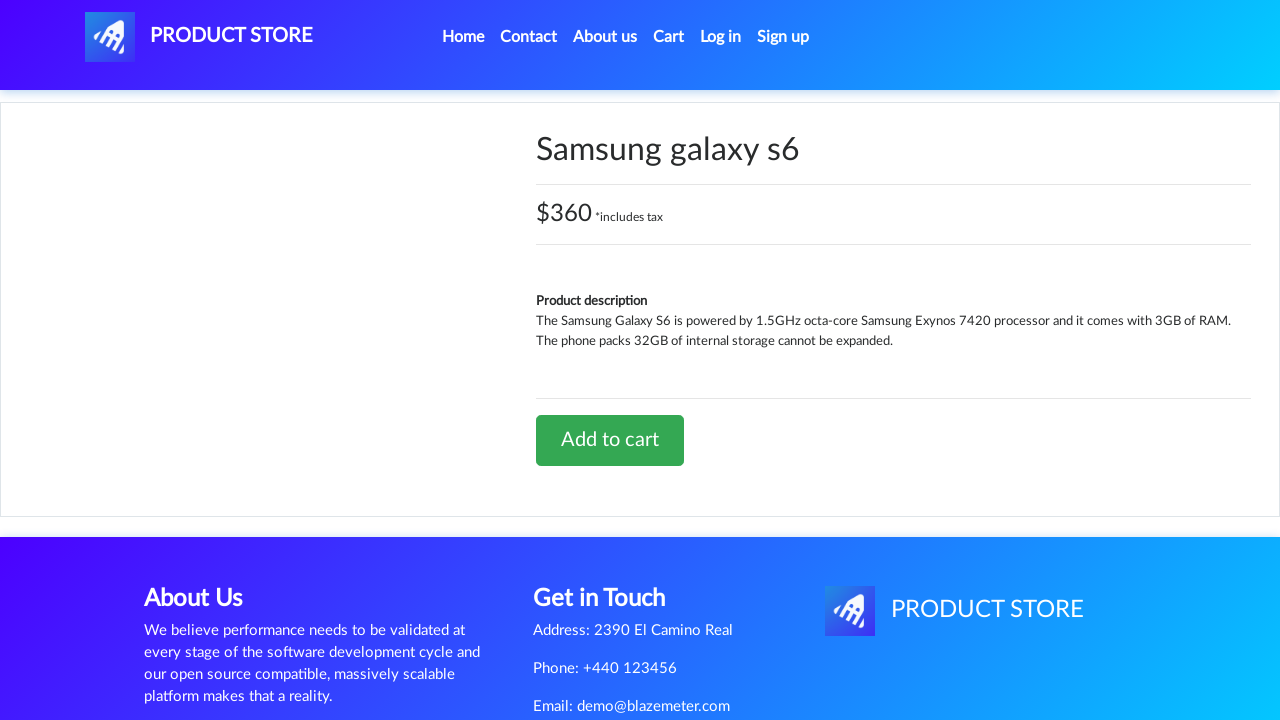

Clicked 'Add to cart' button at (610, 440) on xpath=//*[@id='tbodyid']/div[2]/div/a
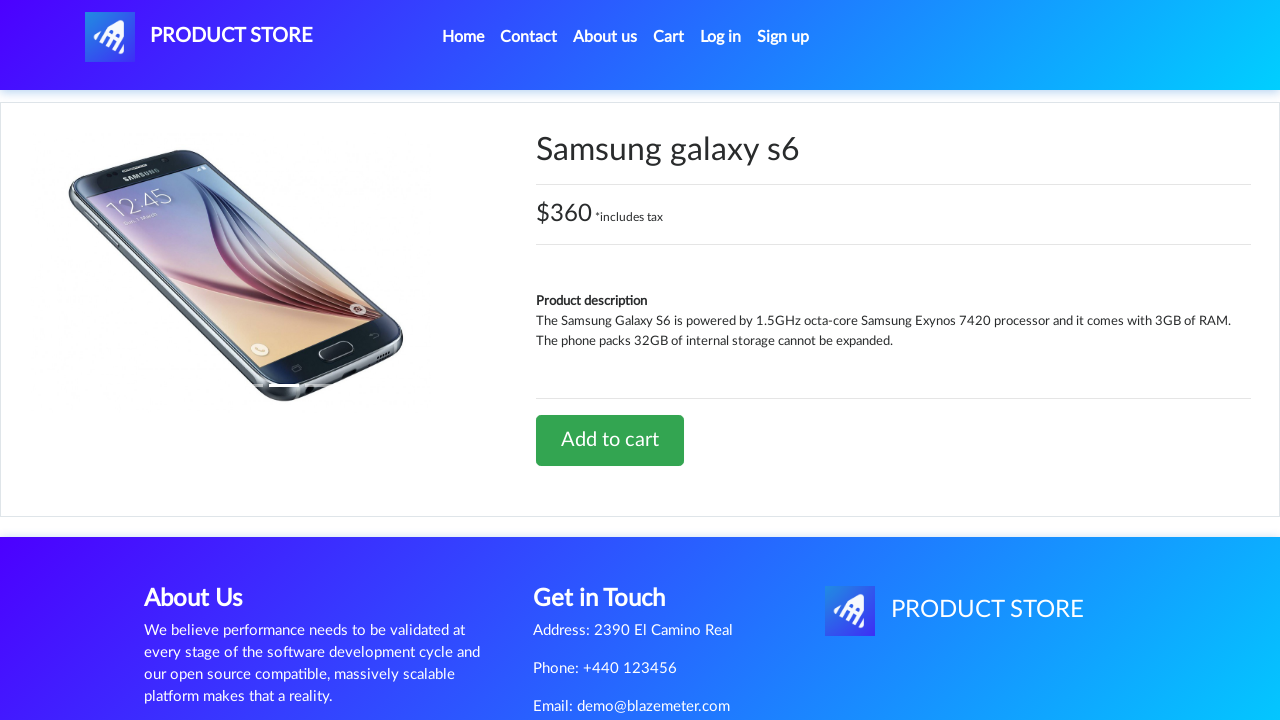

Set up dialog handler to accept confirmation alert
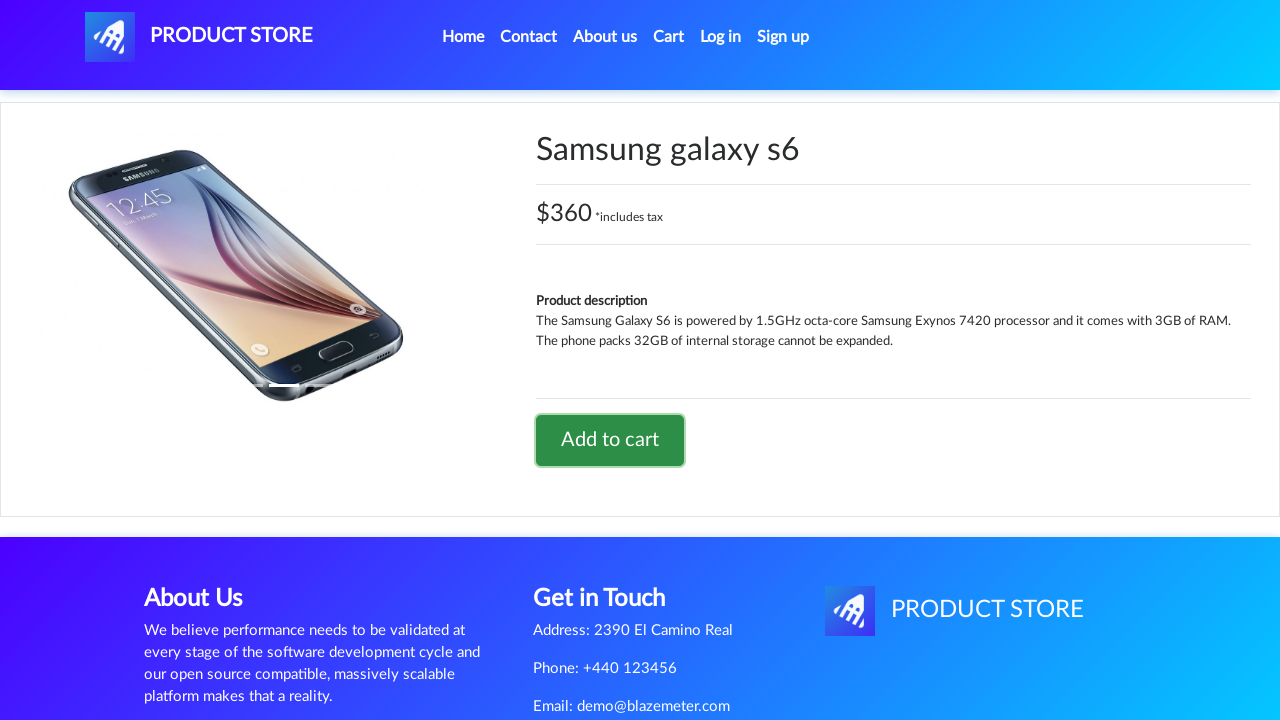

Waited for confirmation alert to be processed
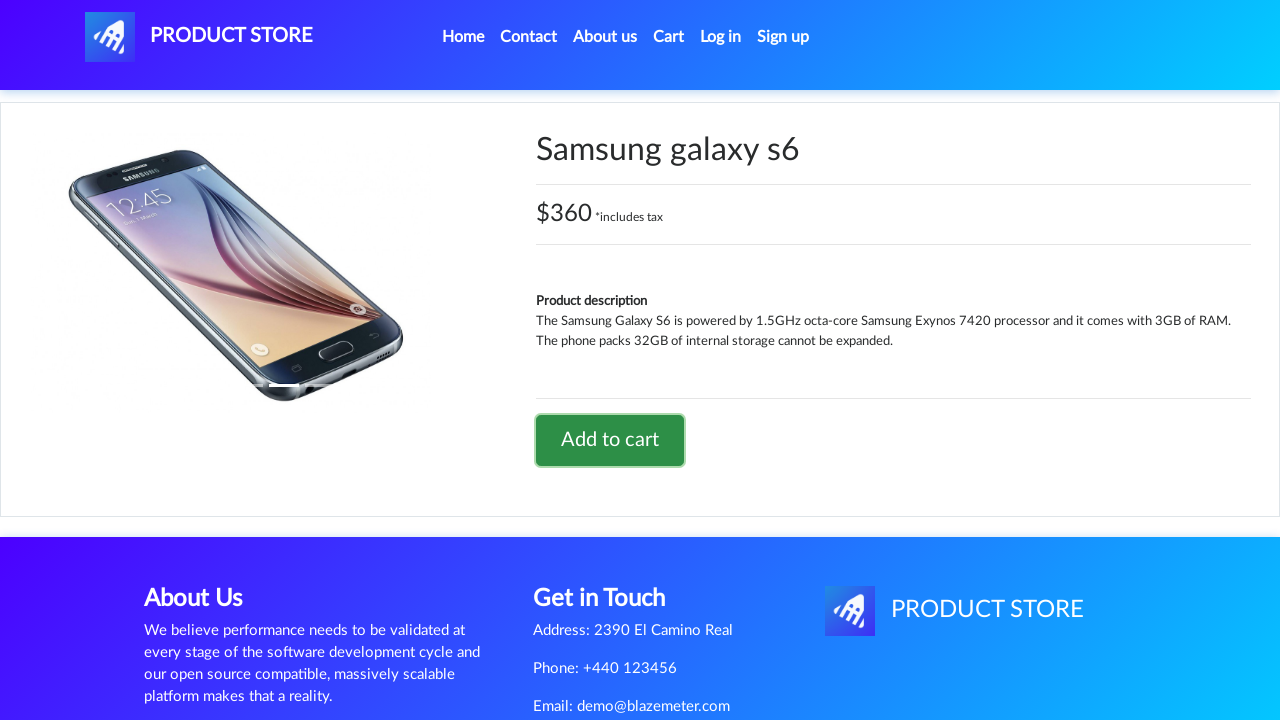

Clicked on Cart menu at (669, 37) on #cartur
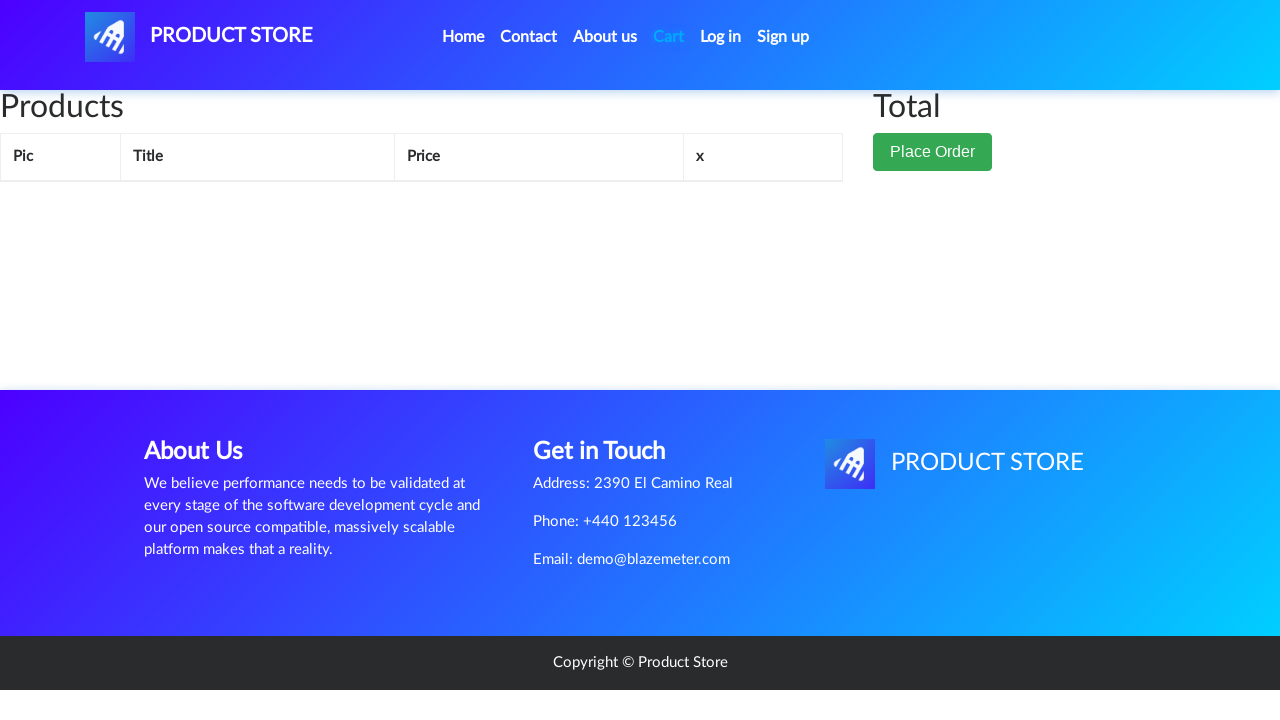

Cart page loaded successfully
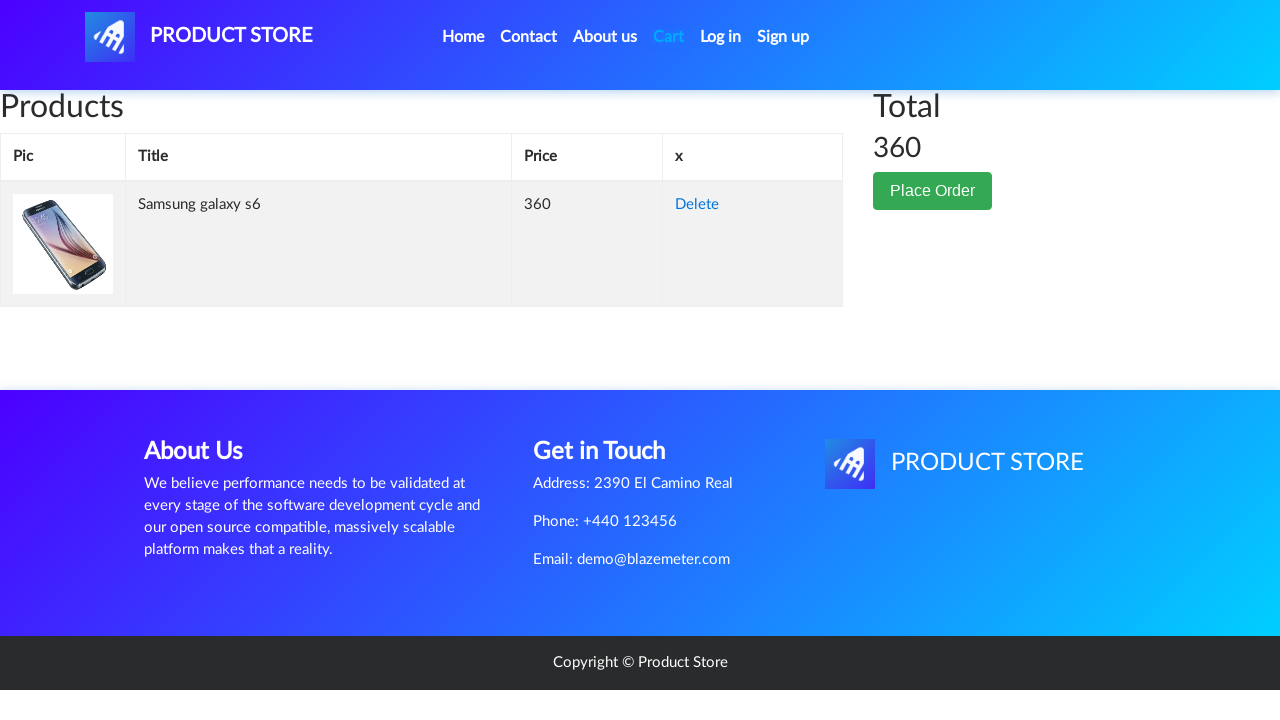

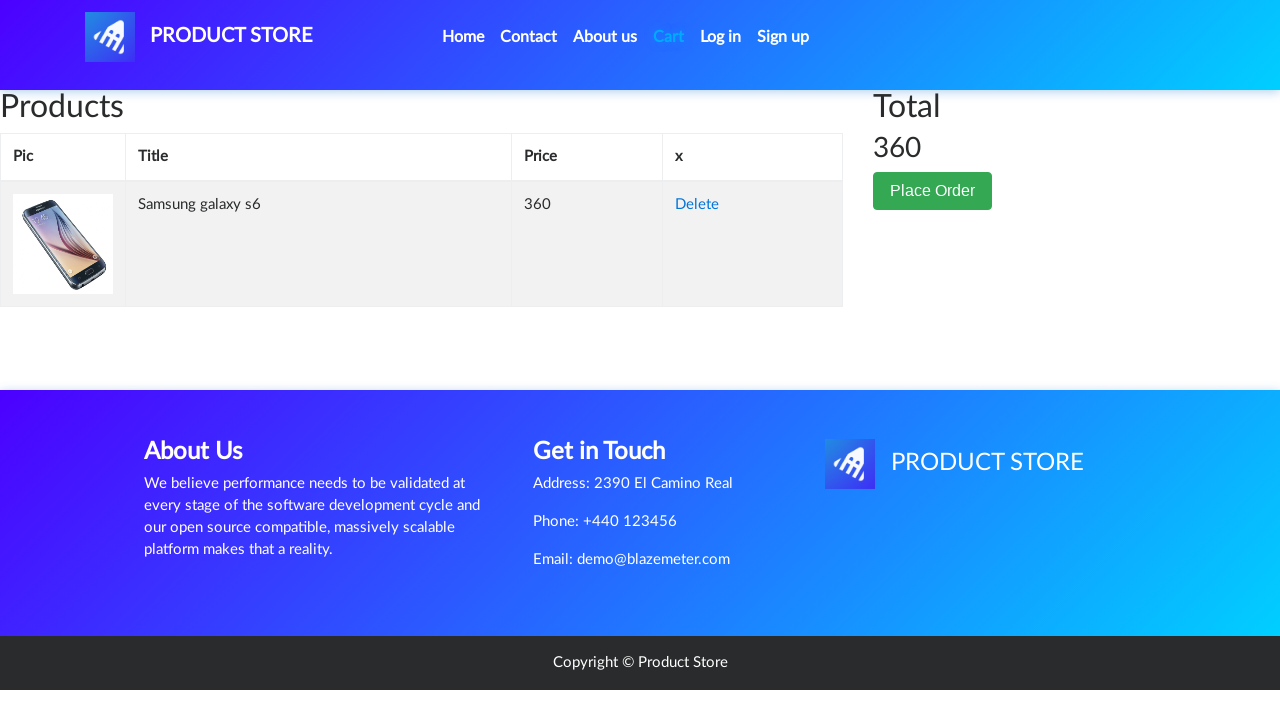